Navigates to Rahul Shetty Academy's Automation Practice page and verifies the page title equals "Practice Page"

Starting URL: https://rahulshettyacademy.com/AutomationPractice/

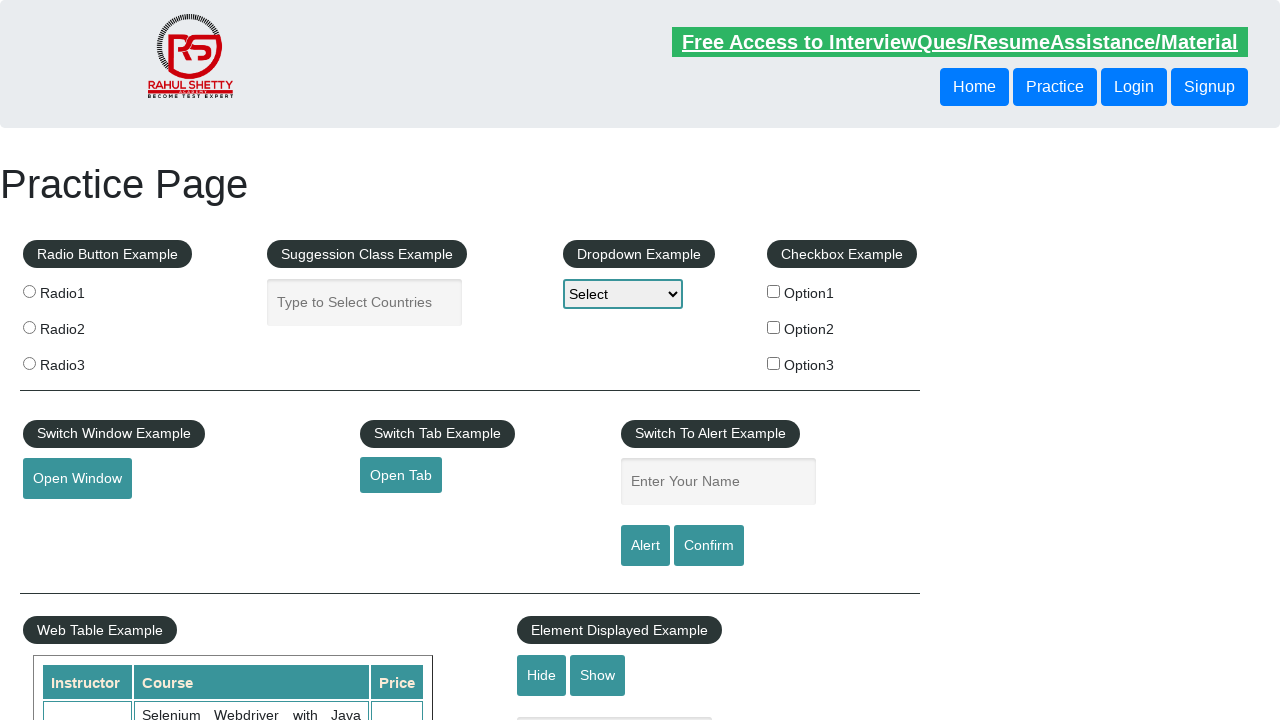

Navigated to Rahul Shetty Academy's Automation Practice page
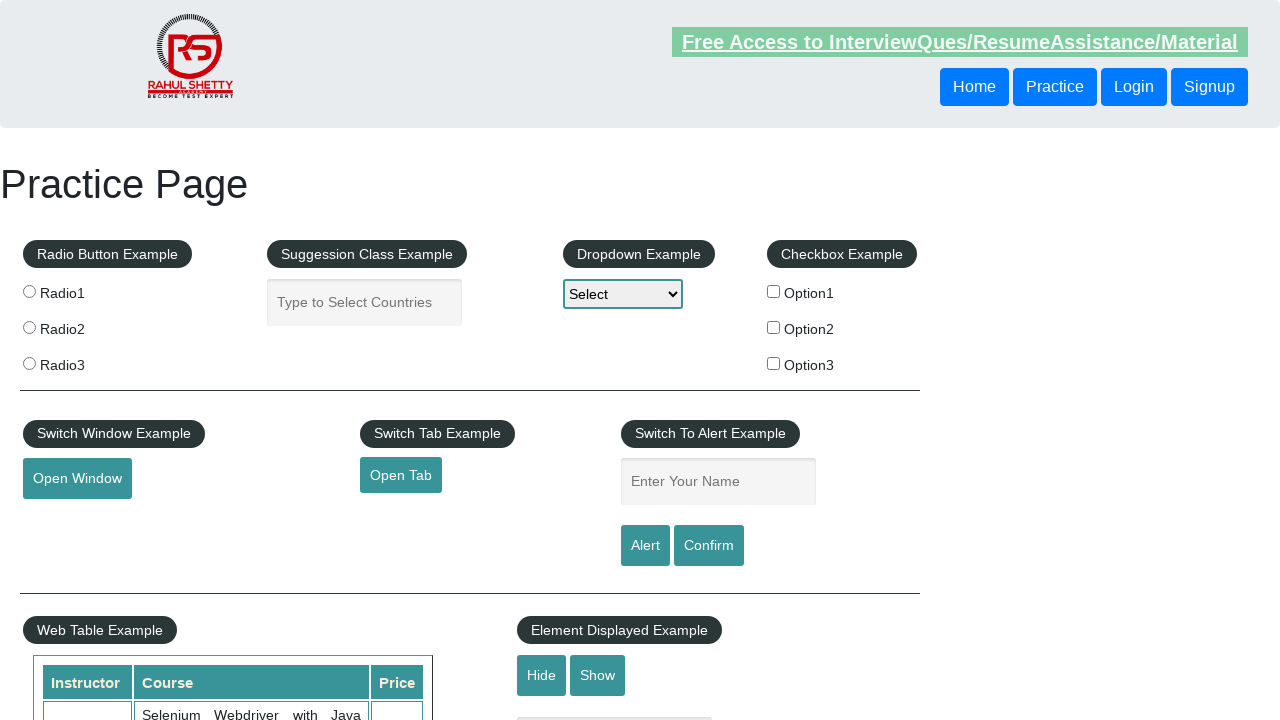

Verified page title equals 'Practice Page'
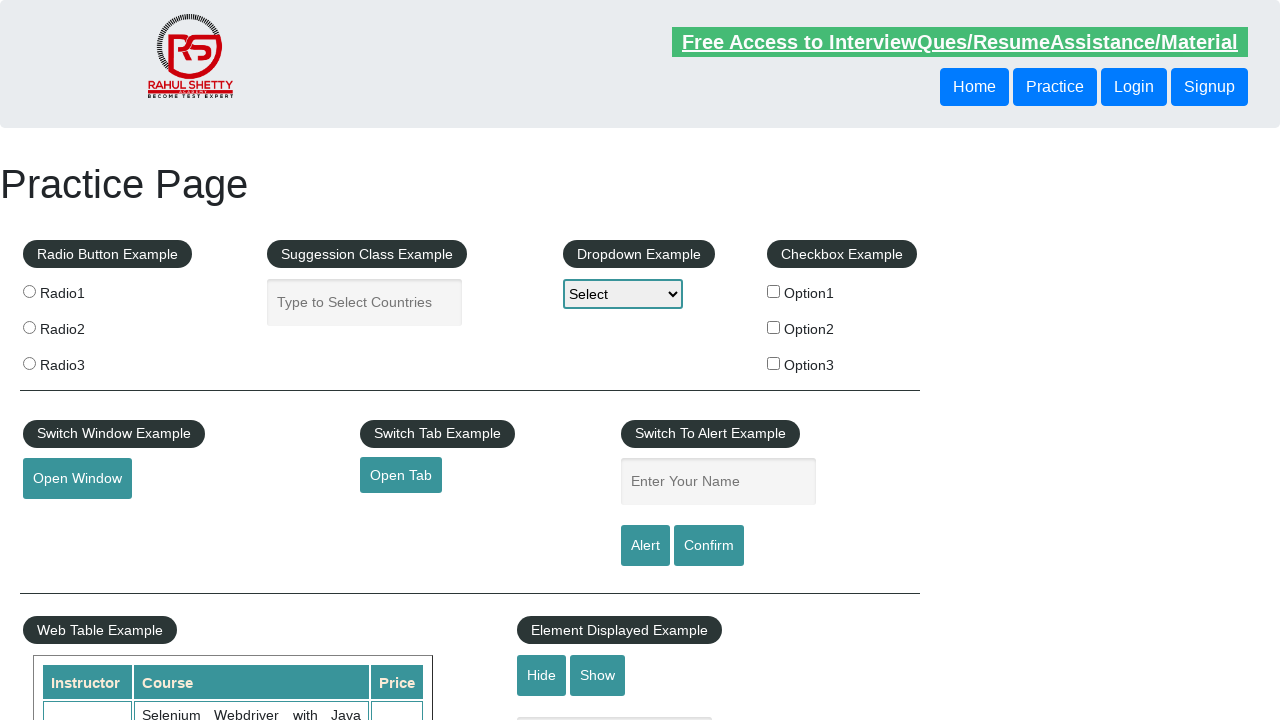

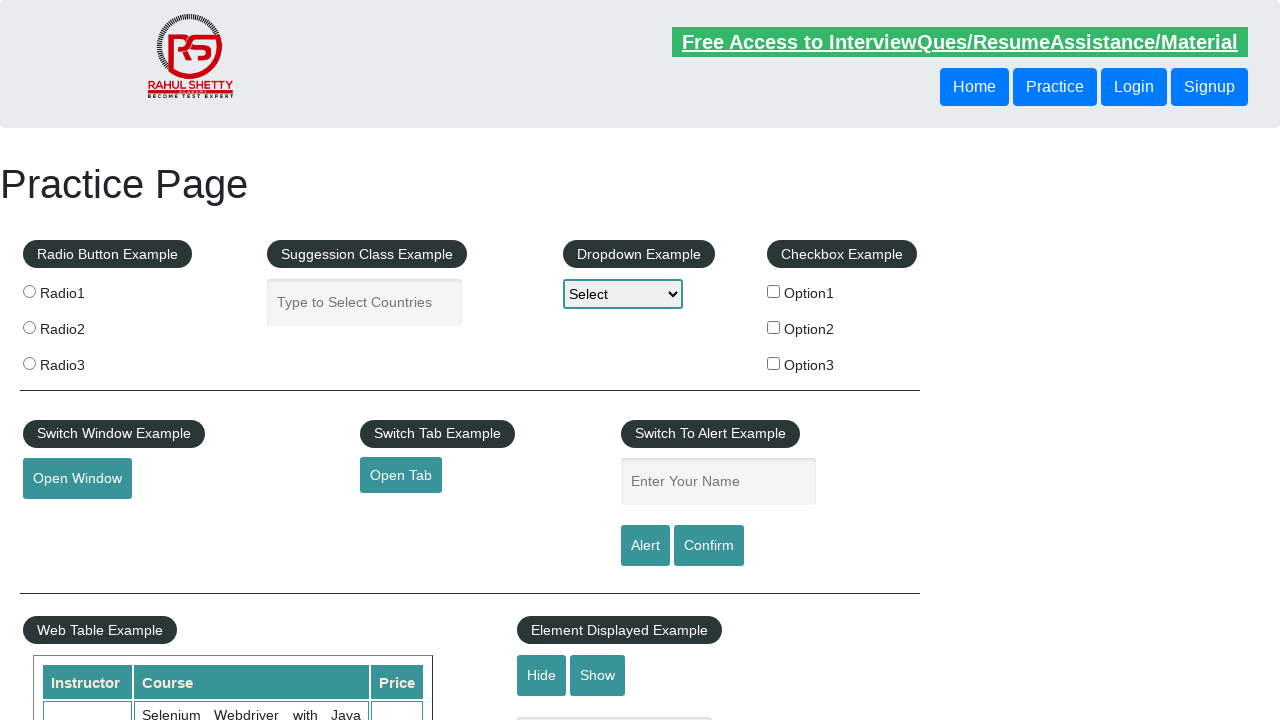